Tests prompt dialog handling by triggering a prompt, entering text, and accepting it

Starting URL: https://demoqa.com/alerts

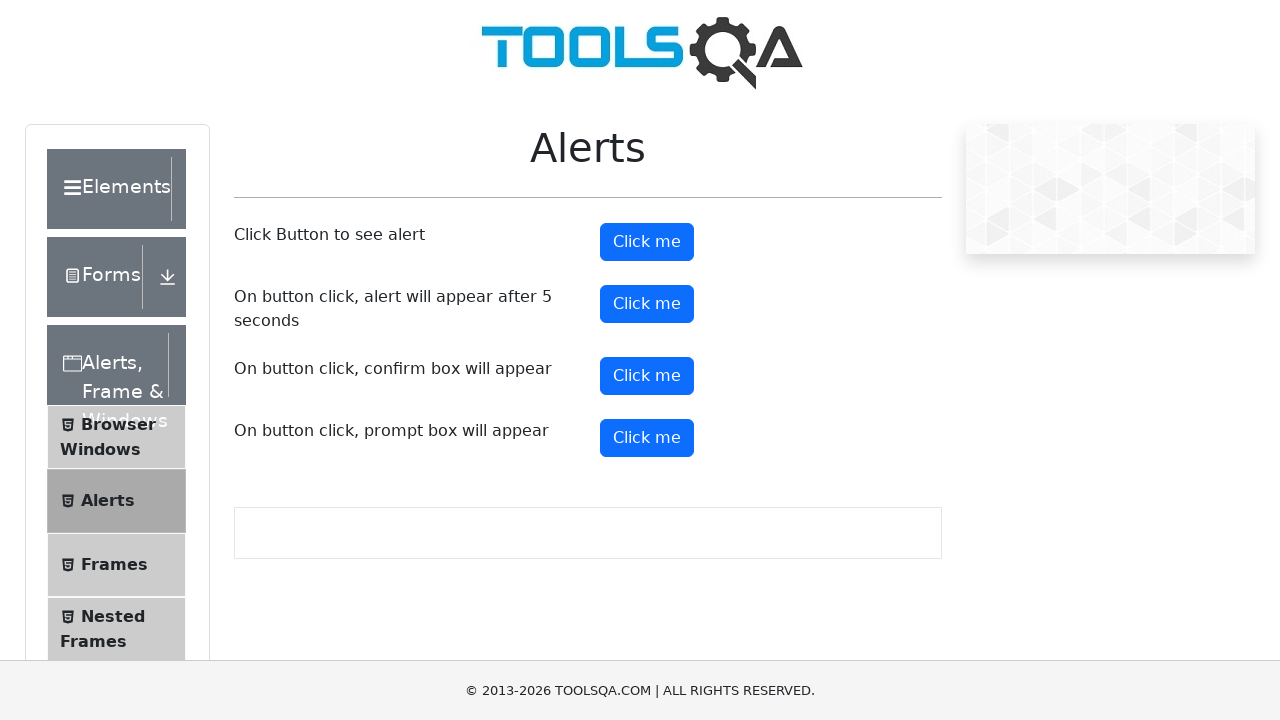

Set up dialog handler to accept prompt with text 'omer'
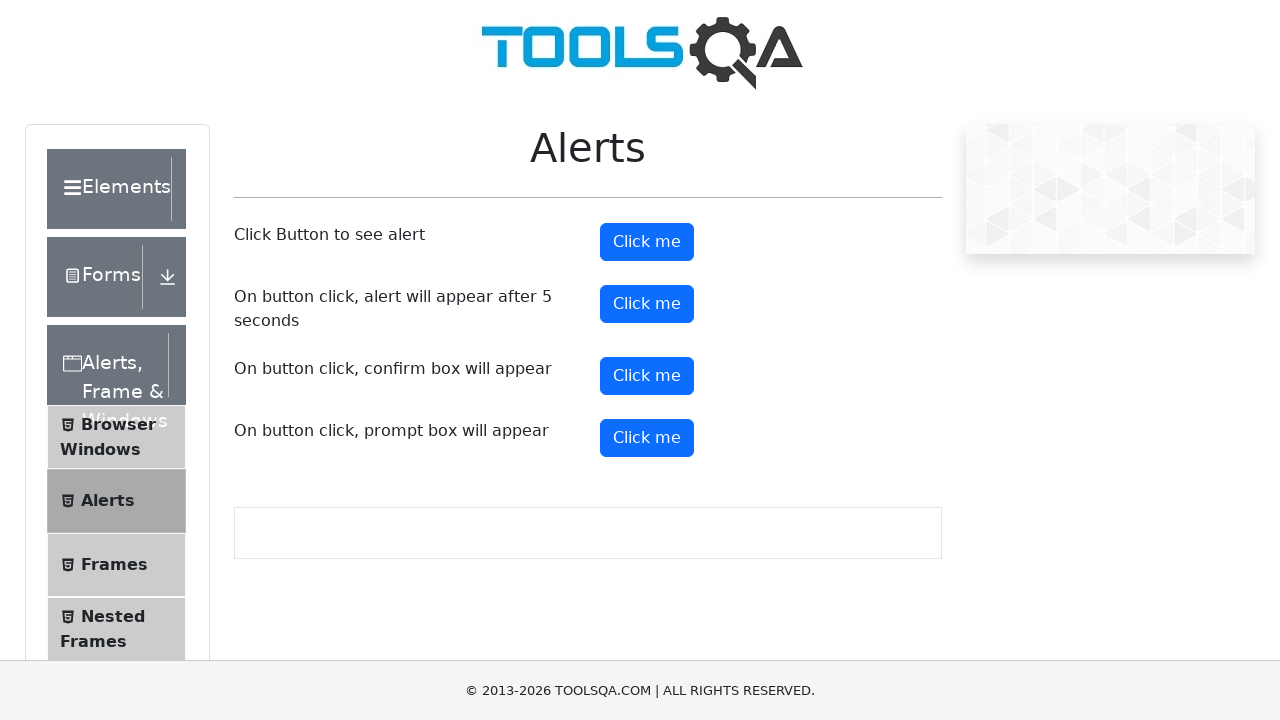

Clicked prompt button to trigger prompt dialog at (647, 438) on xpath=//*[@id='promtButton']
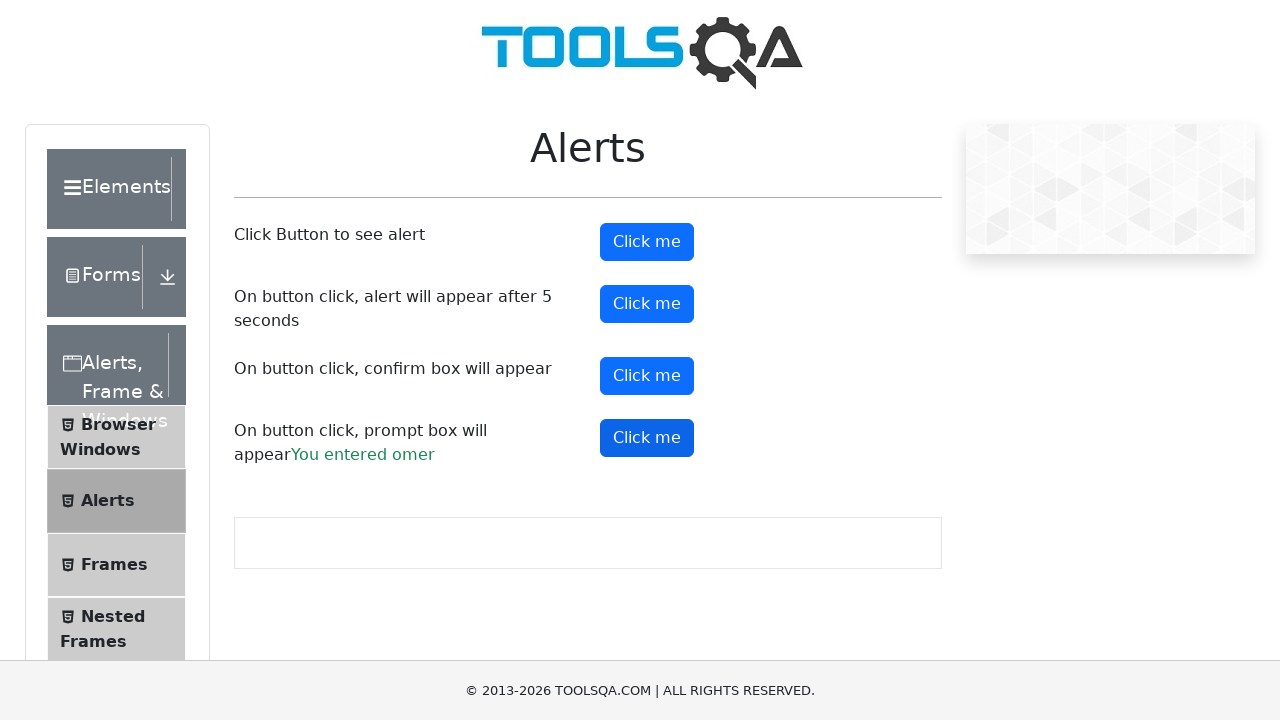

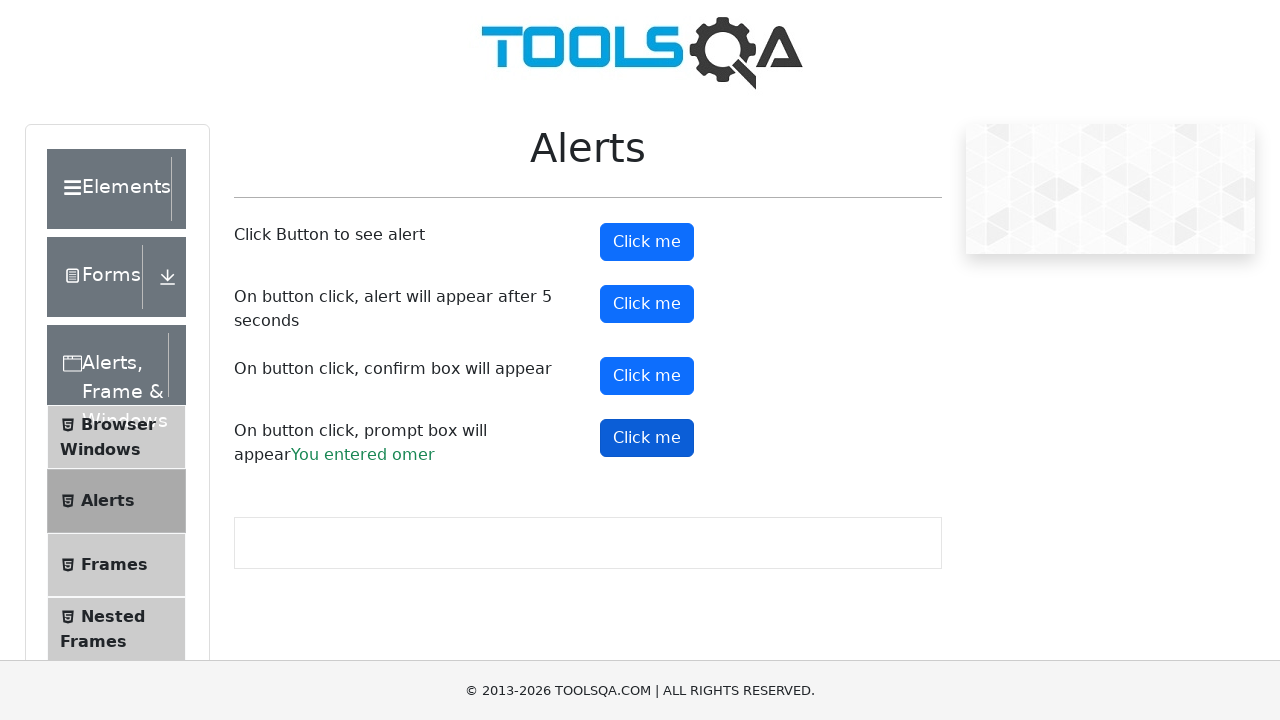